Tests that edits are cancelled when pressing Escape key

Starting URL: https://demo.playwright.dev/todomvc

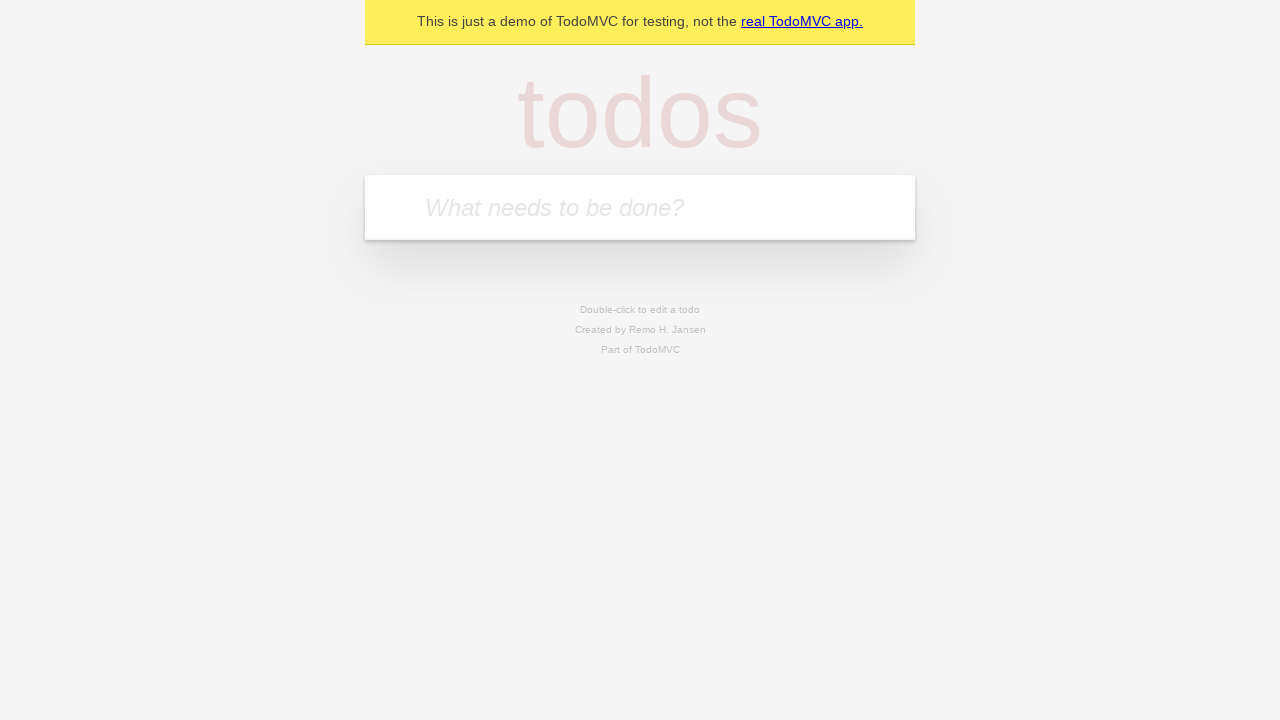

Filled new todo input with 'buy some cheese' on internal:attr=[placeholder="What needs to be done?"i]
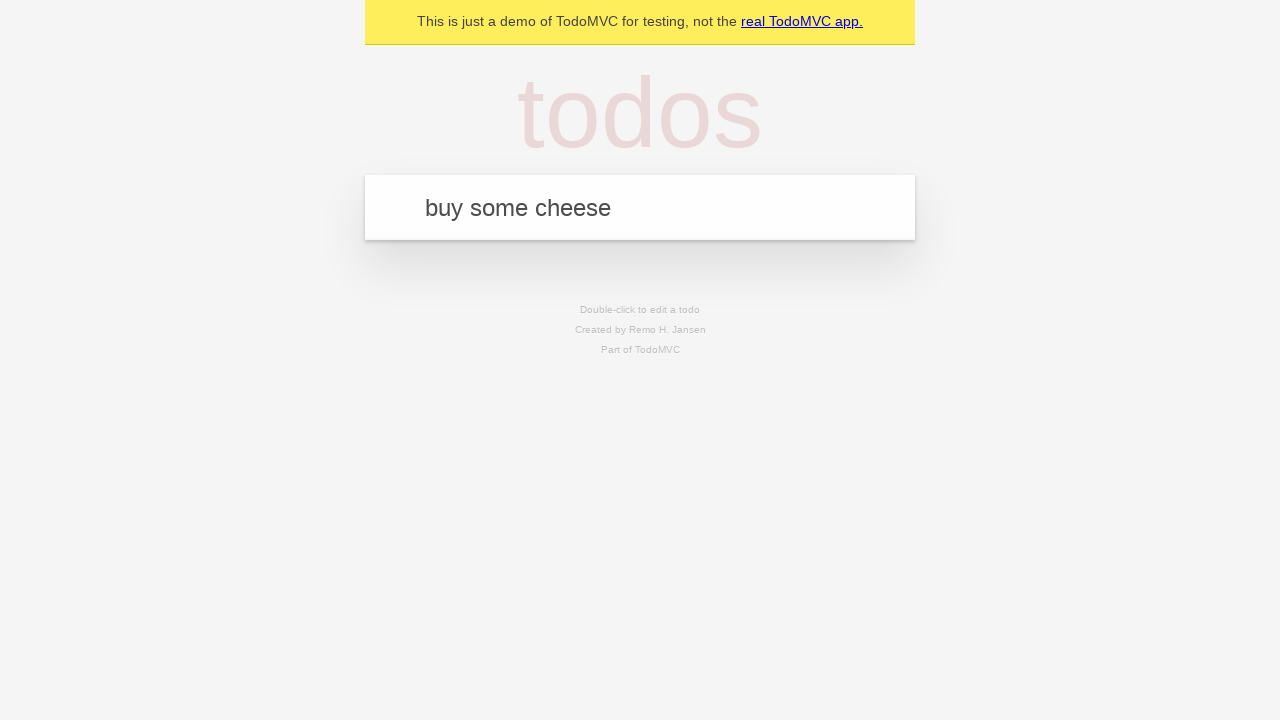

Pressed Enter to create first todo on internal:attr=[placeholder="What needs to be done?"i]
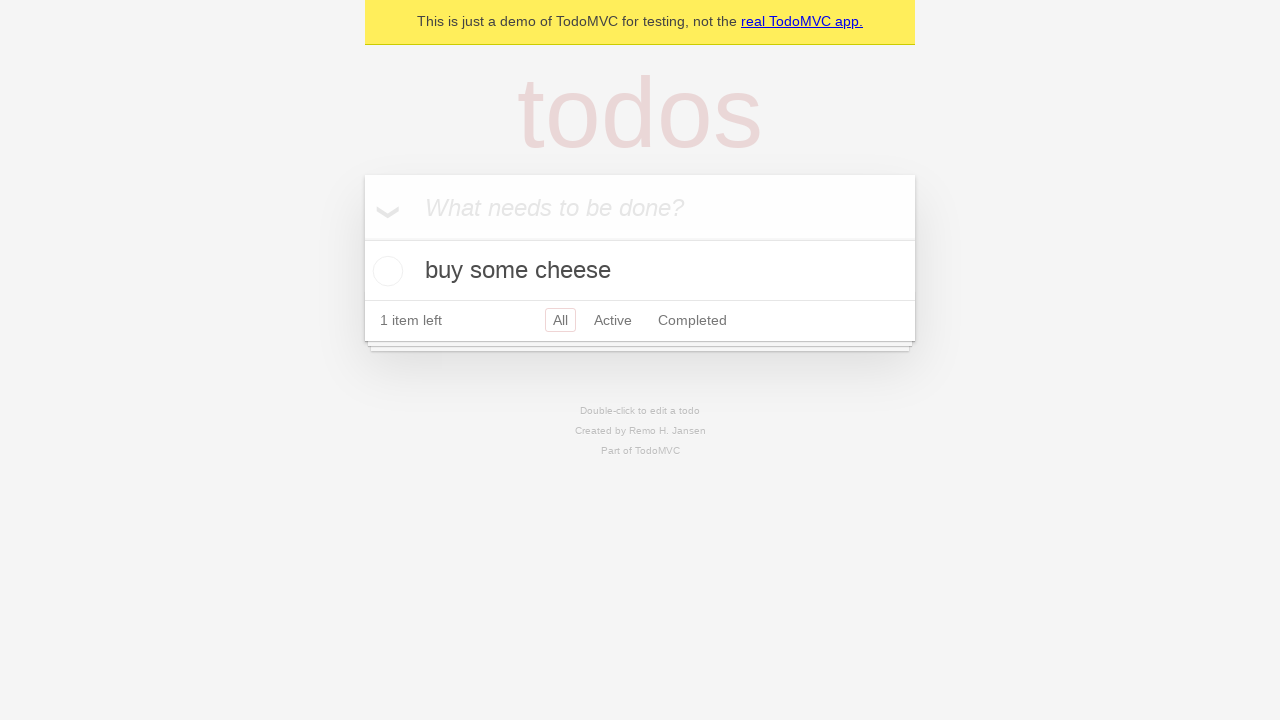

Filled new todo input with 'feed the cat' on internal:attr=[placeholder="What needs to be done?"i]
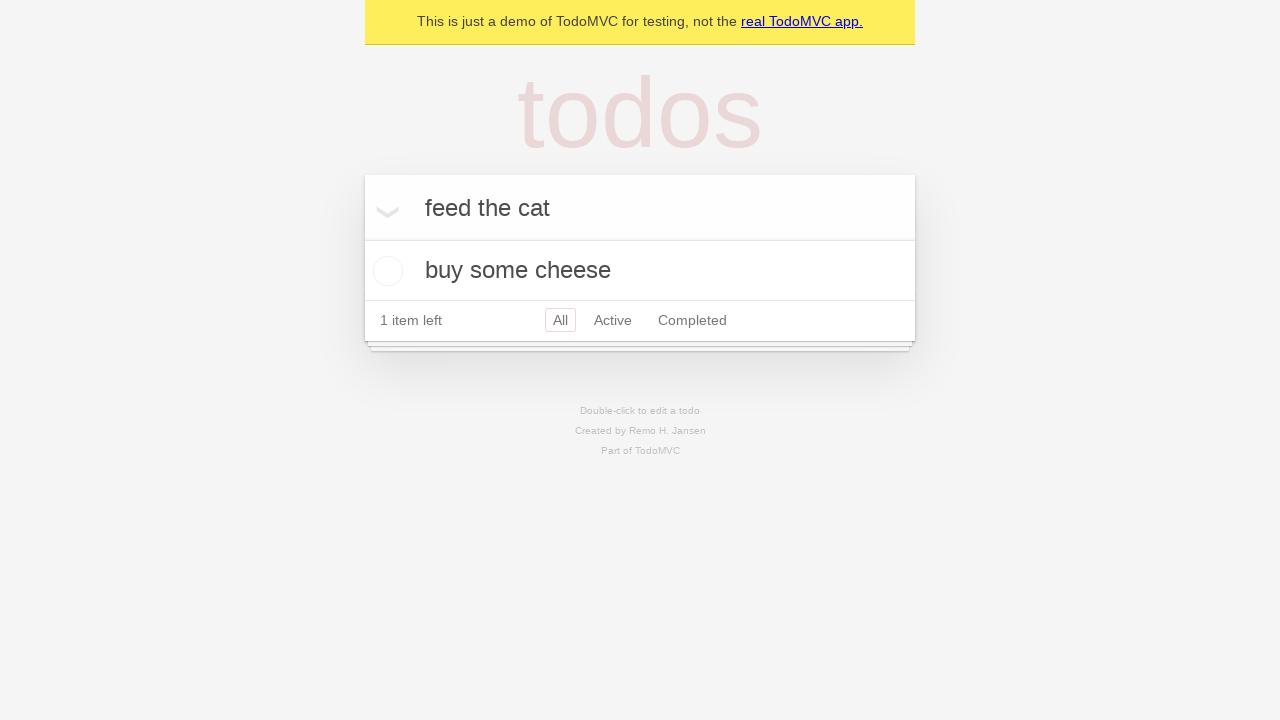

Pressed Enter to create second todo on internal:attr=[placeholder="What needs to be done?"i]
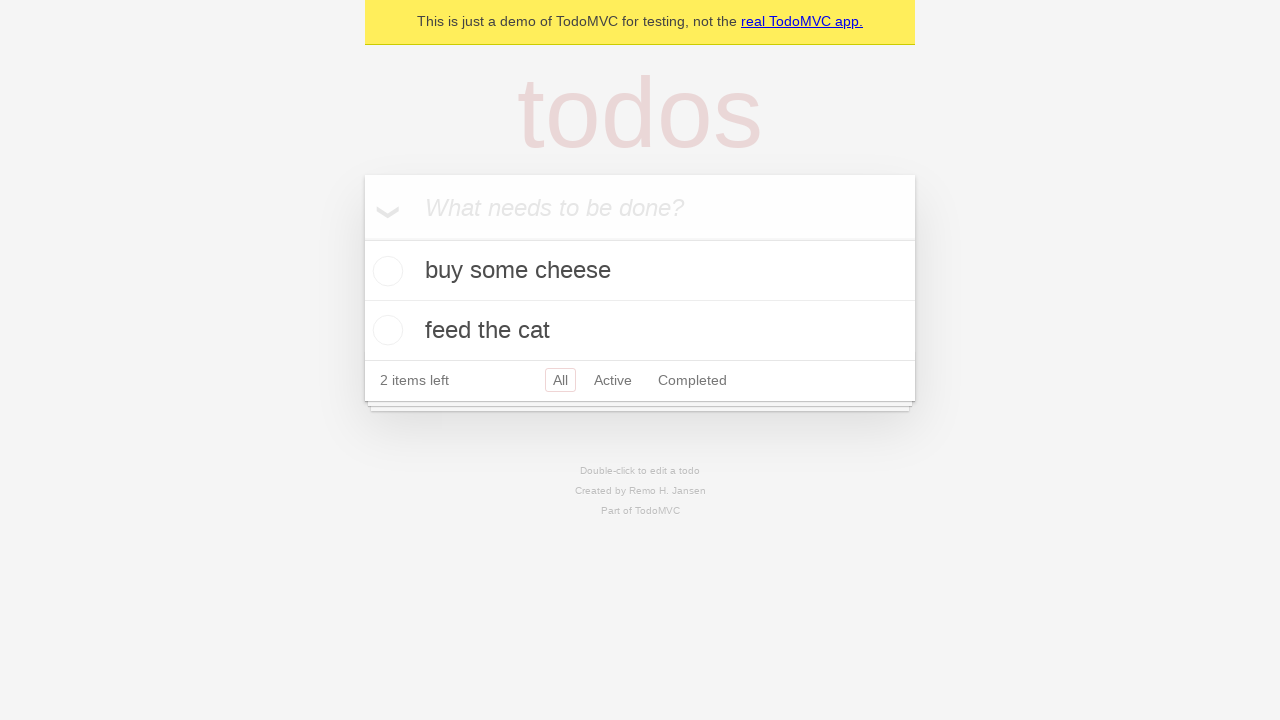

Filled new todo input with 'book a doctors appointment' on internal:attr=[placeholder="What needs to be done?"i]
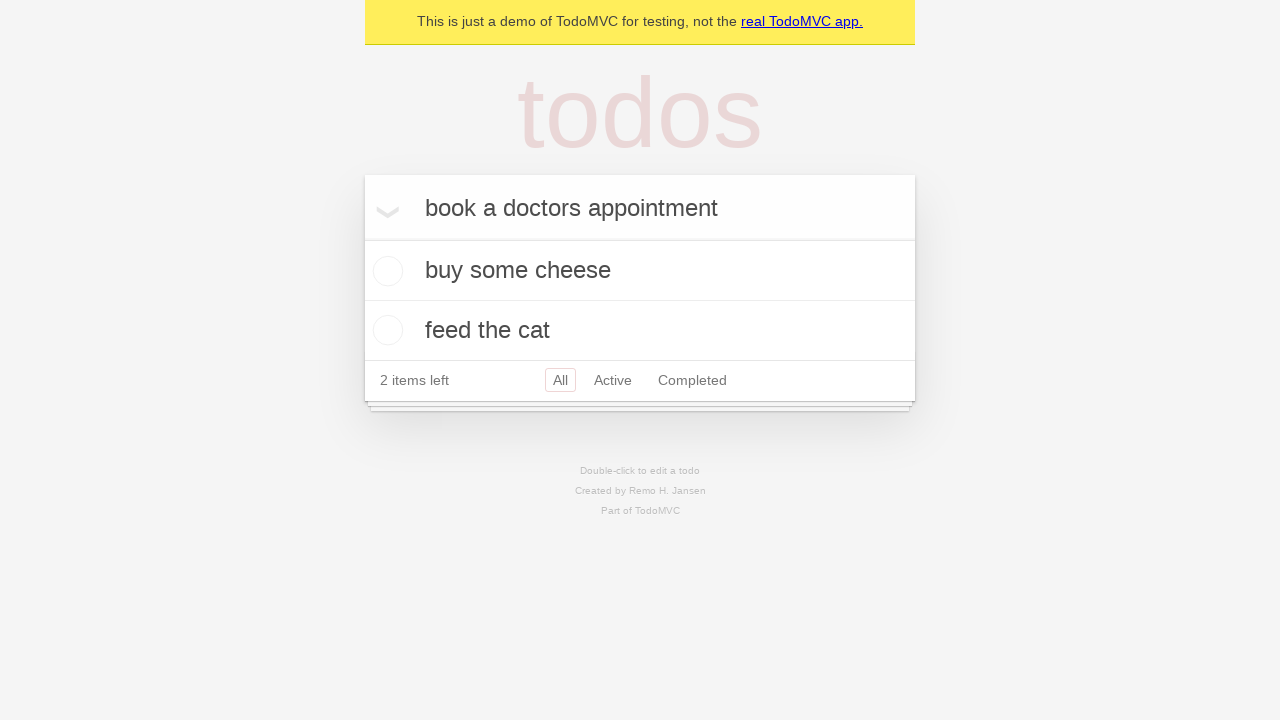

Pressed Enter to create third todo on internal:attr=[placeholder="What needs to be done?"i]
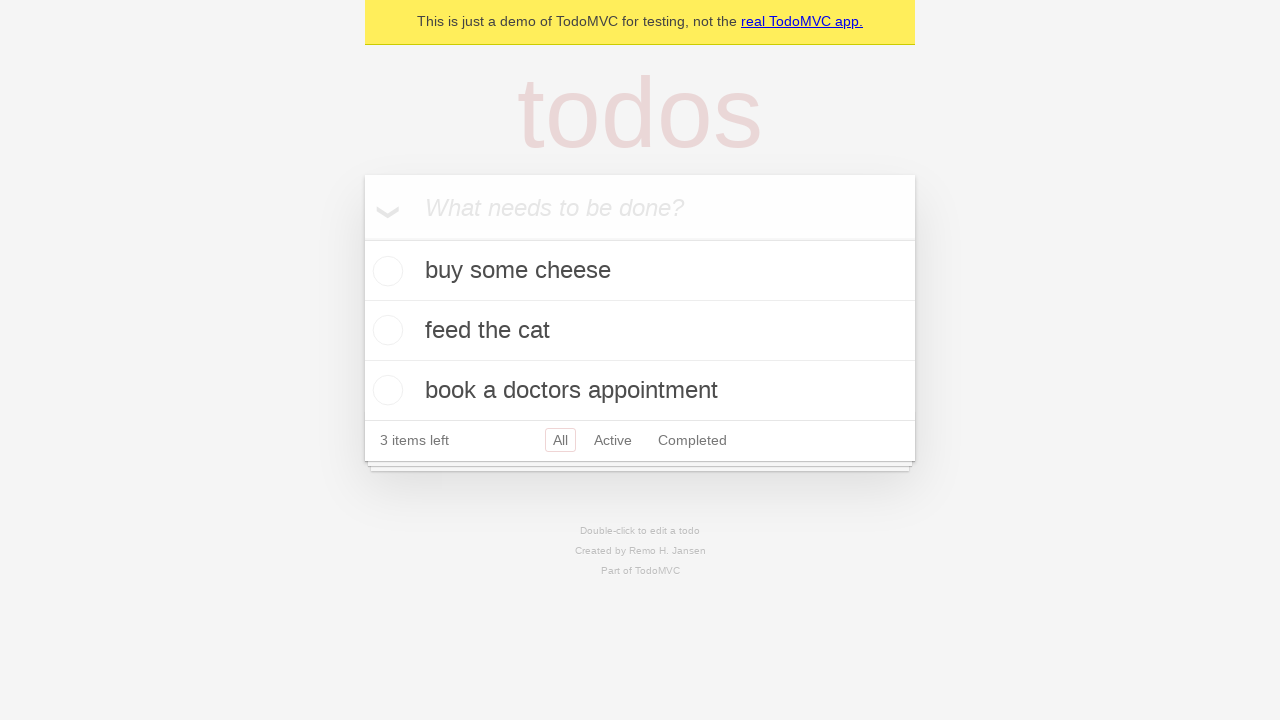

Double-clicked on second todo to enter edit mode at (640, 331) on internal:testid=[data-testid="todo-item"s] >> nth=1
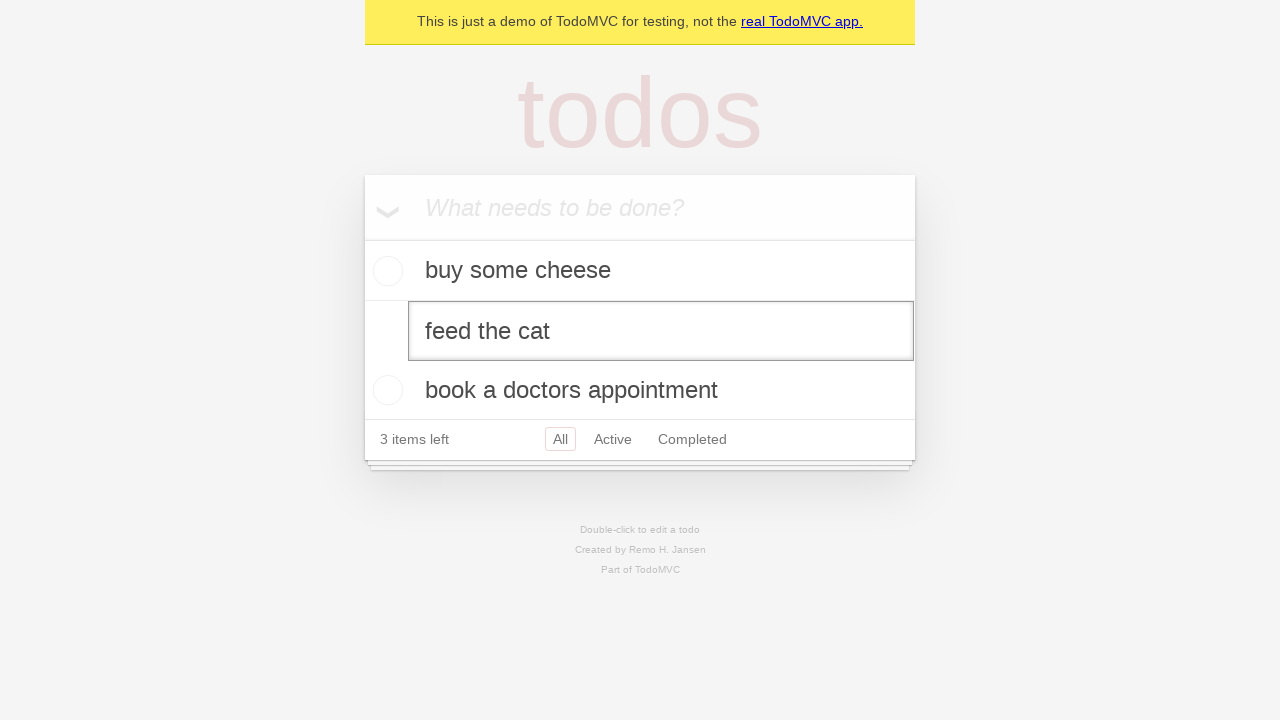

Filled edit field with 'buy some sausages' on internal:testid=[data-testid="todo-item"s] >> nth=1 >> internal:role=textbox[nam
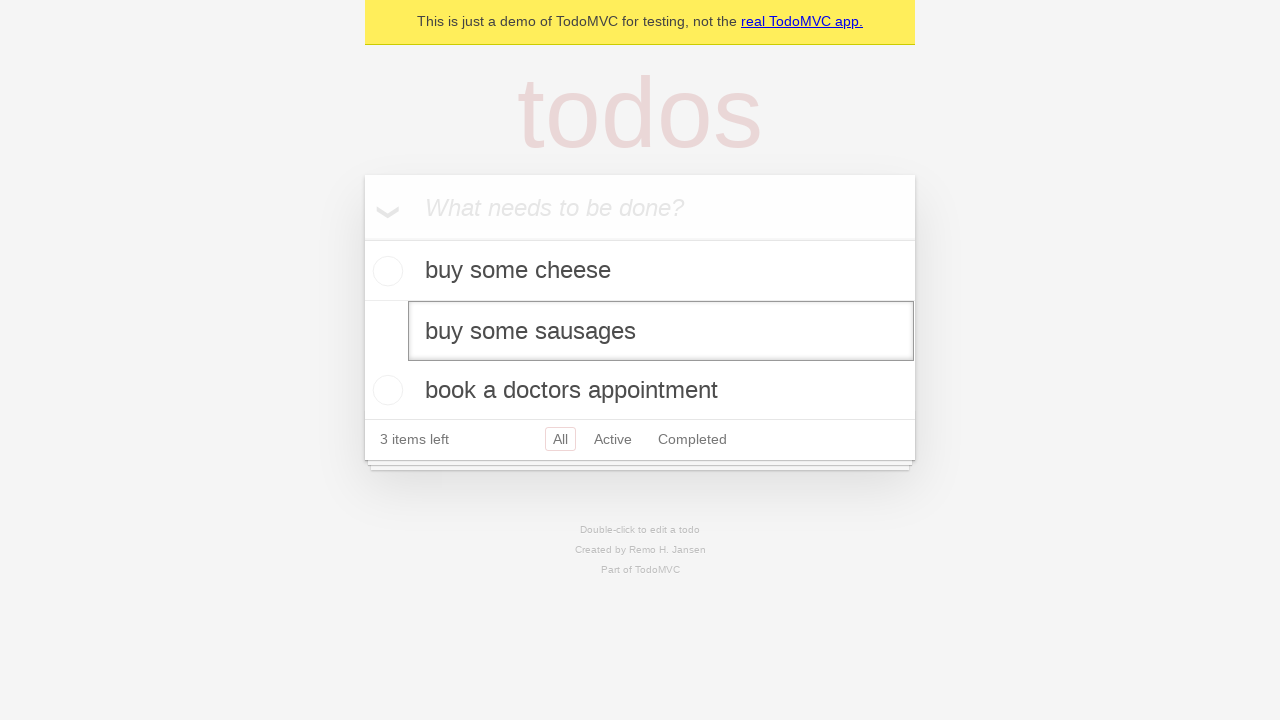

Pressed Escape to cancel edit and revert todo text on internal:testid=[data-testid="todo-item"s] >> nth=1 >> internal:role=textbox[nam
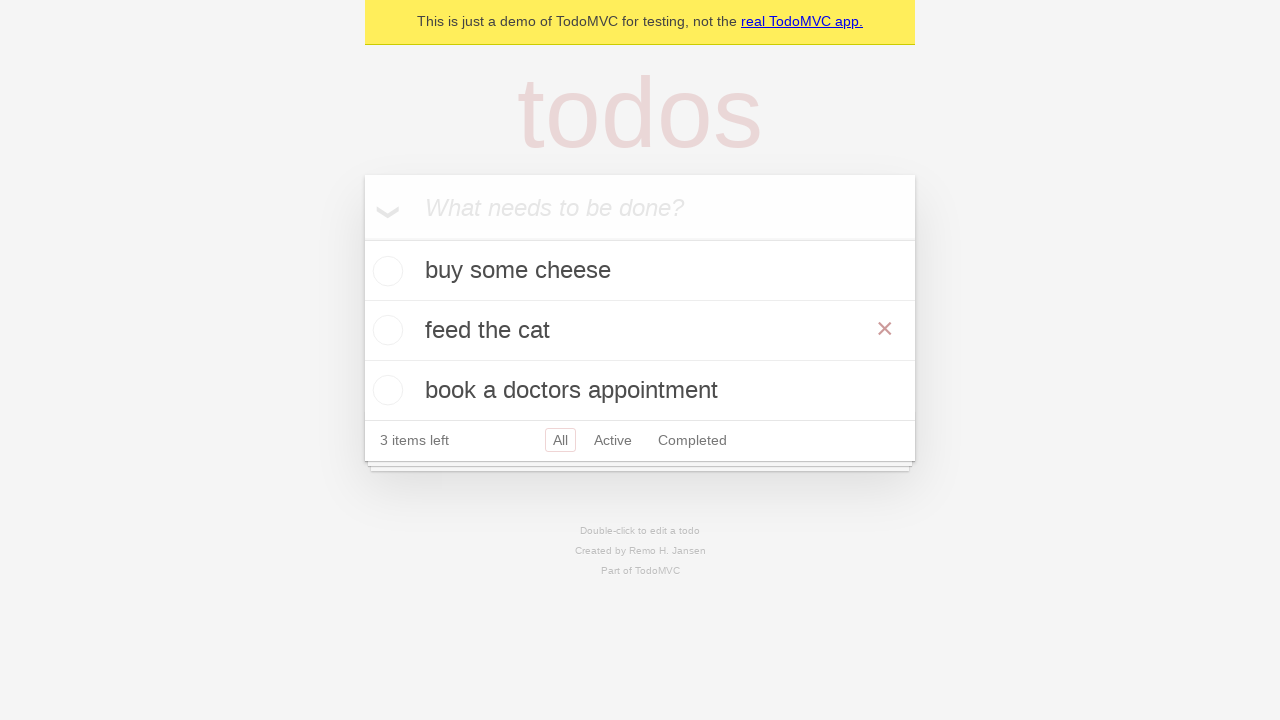

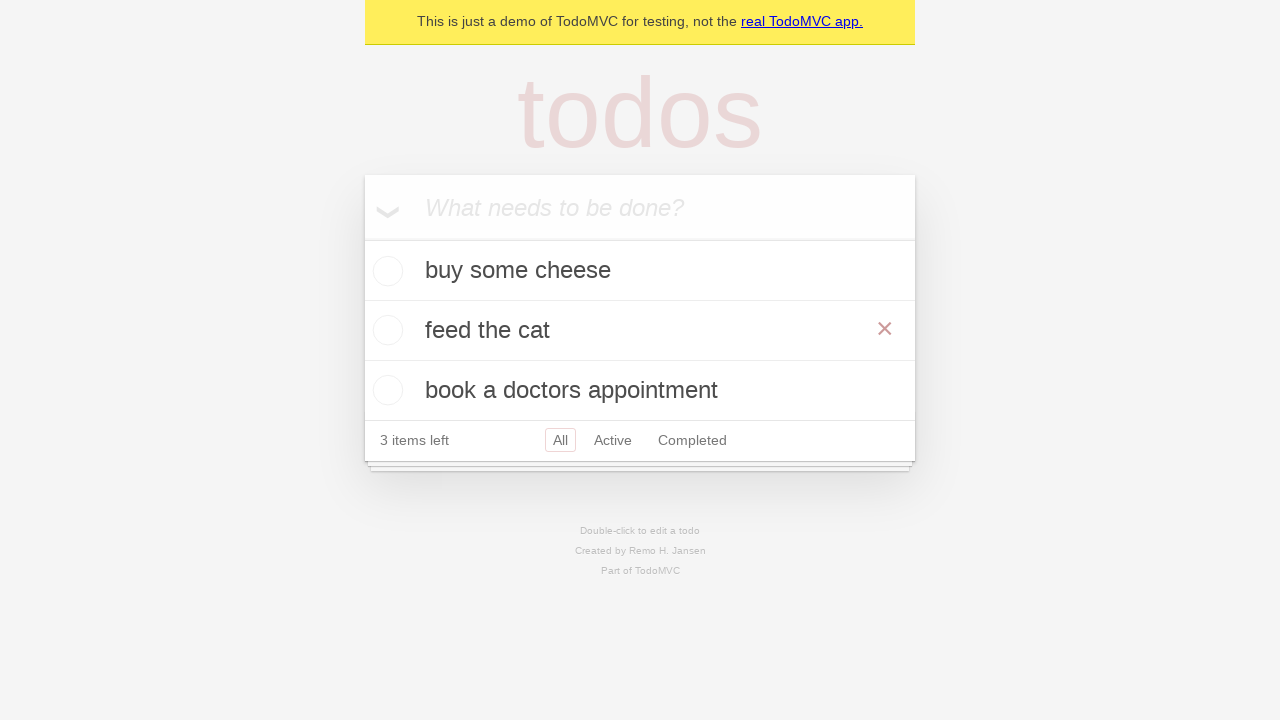